Tests Bootstrap dropdown functionality by clicking on a dropdown menu and selecting the "JavaScript" option from the list of items.

Starting URL: http://seleniumpractise.blogspot.com.au/2016/08/bootstrap-dropdown-example-for-selenium.html

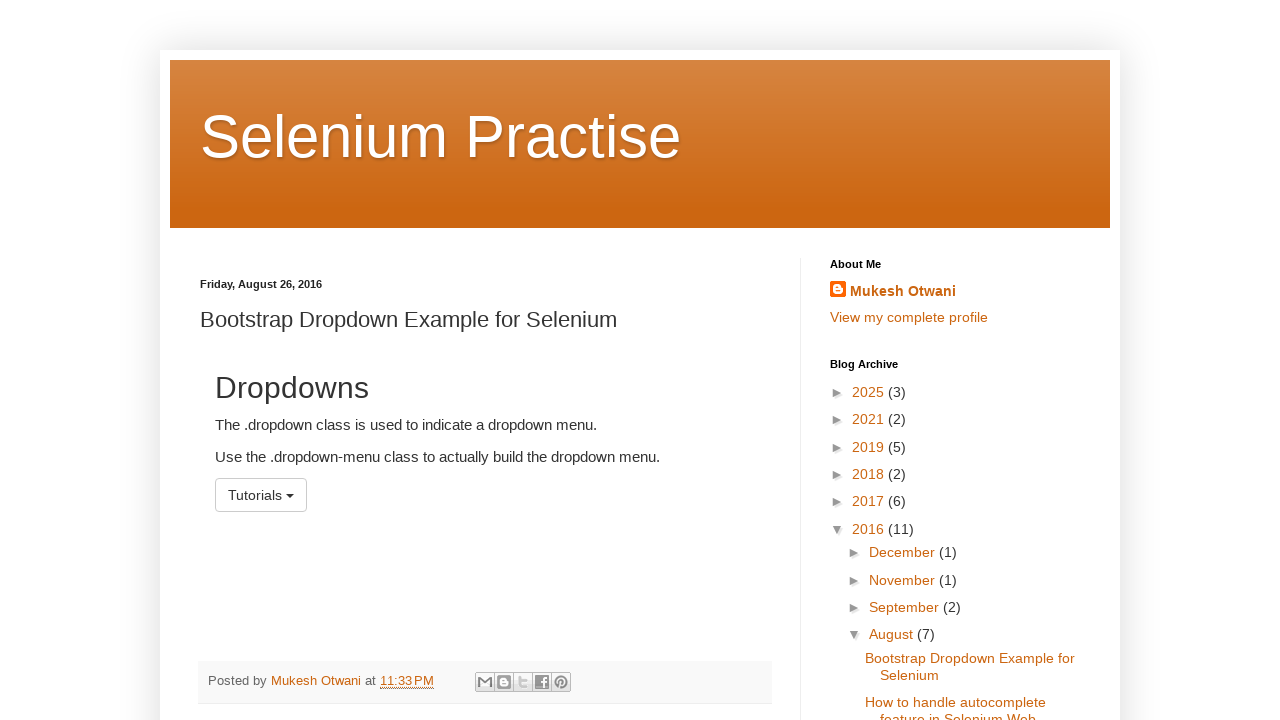

Clicked dropdown menu to open it at (261, 495) on #menu1
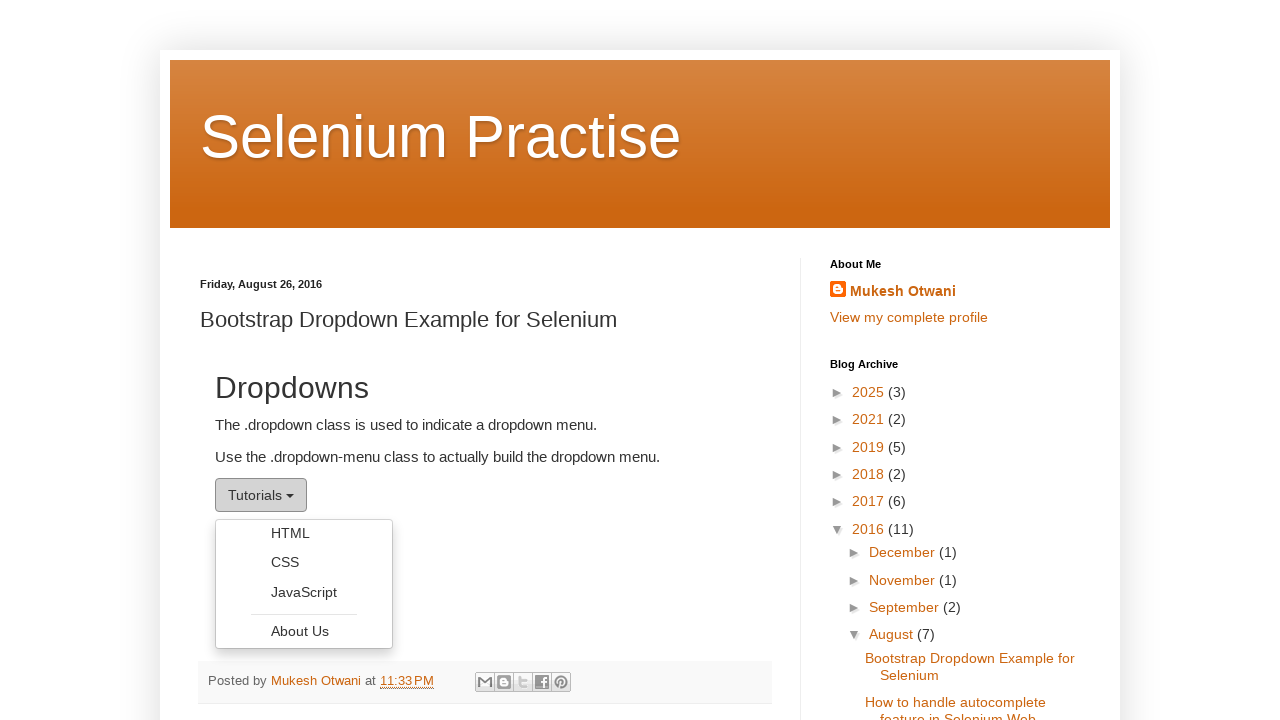

Waited for dropdown menu items to be visible
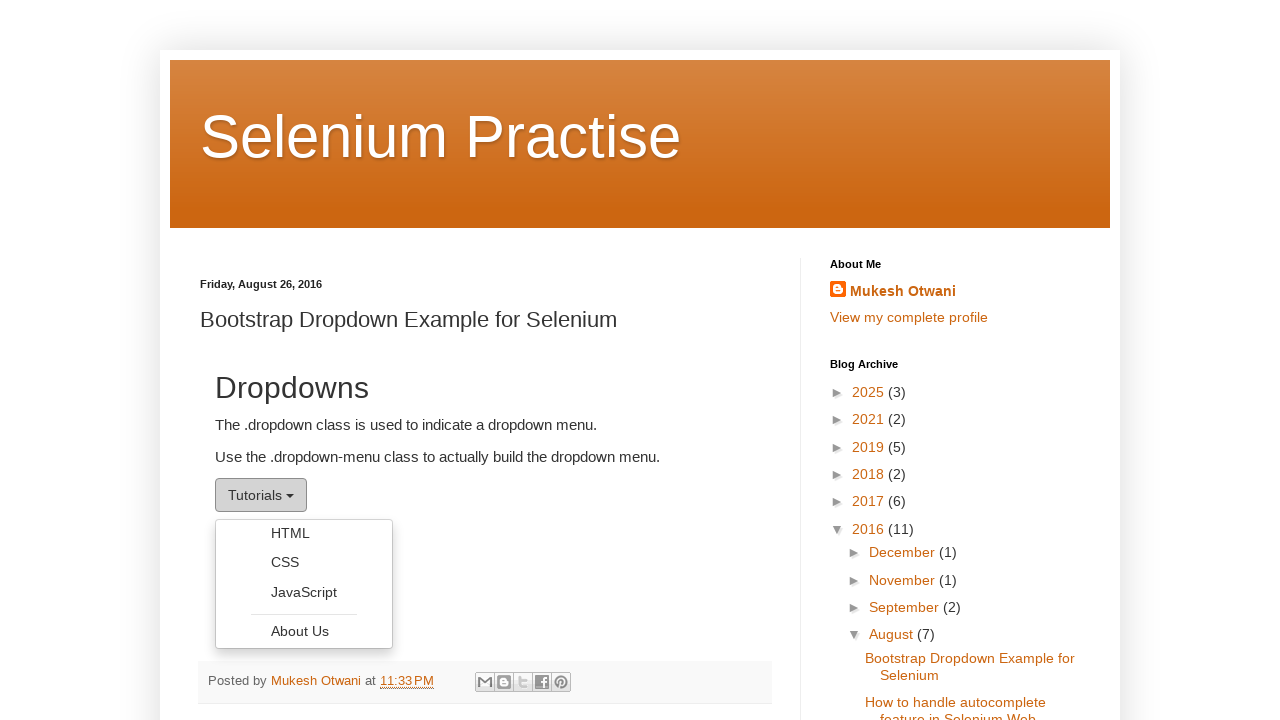

Located all dropdown menu items
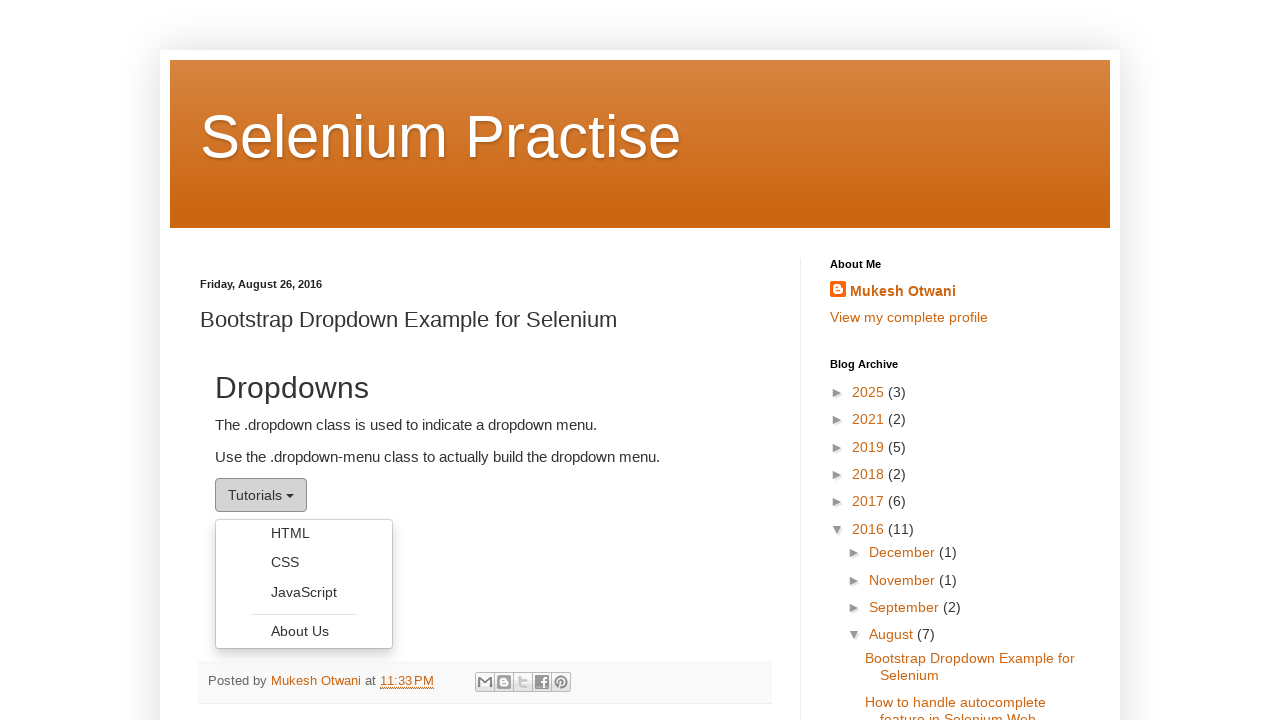

Found 4 dropdown items
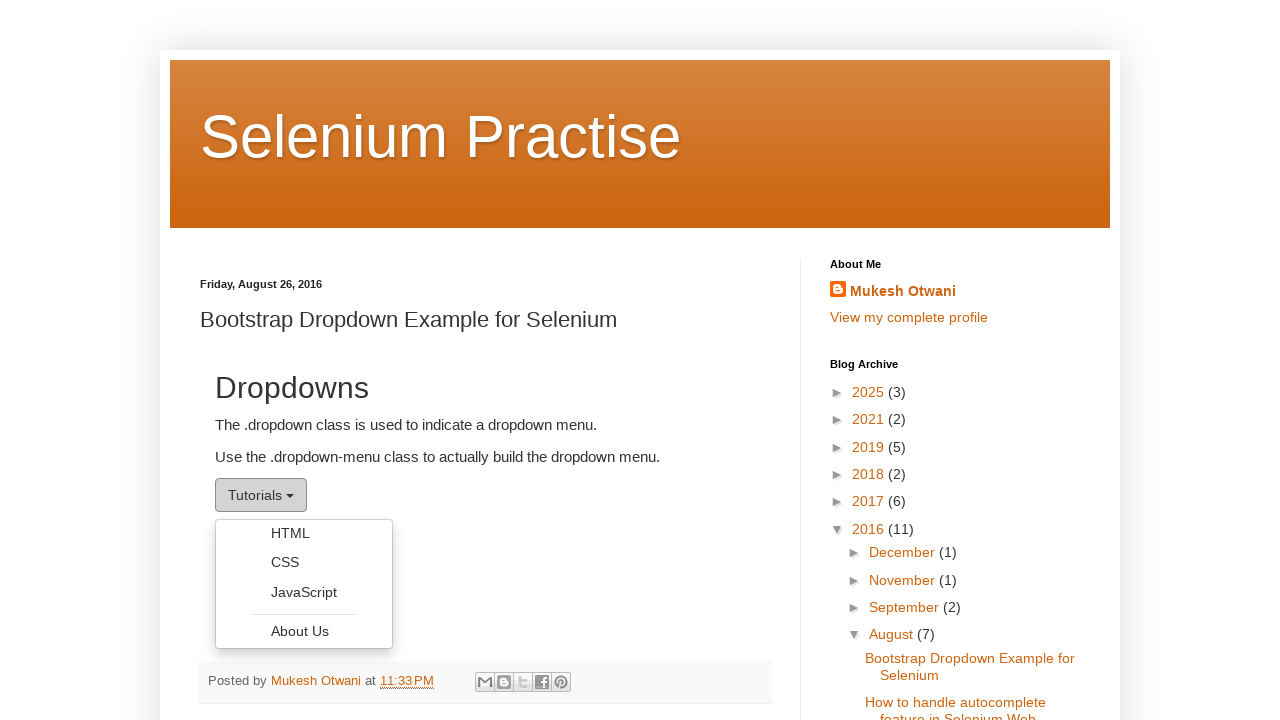

Retrieved dropdown item 1 of 4
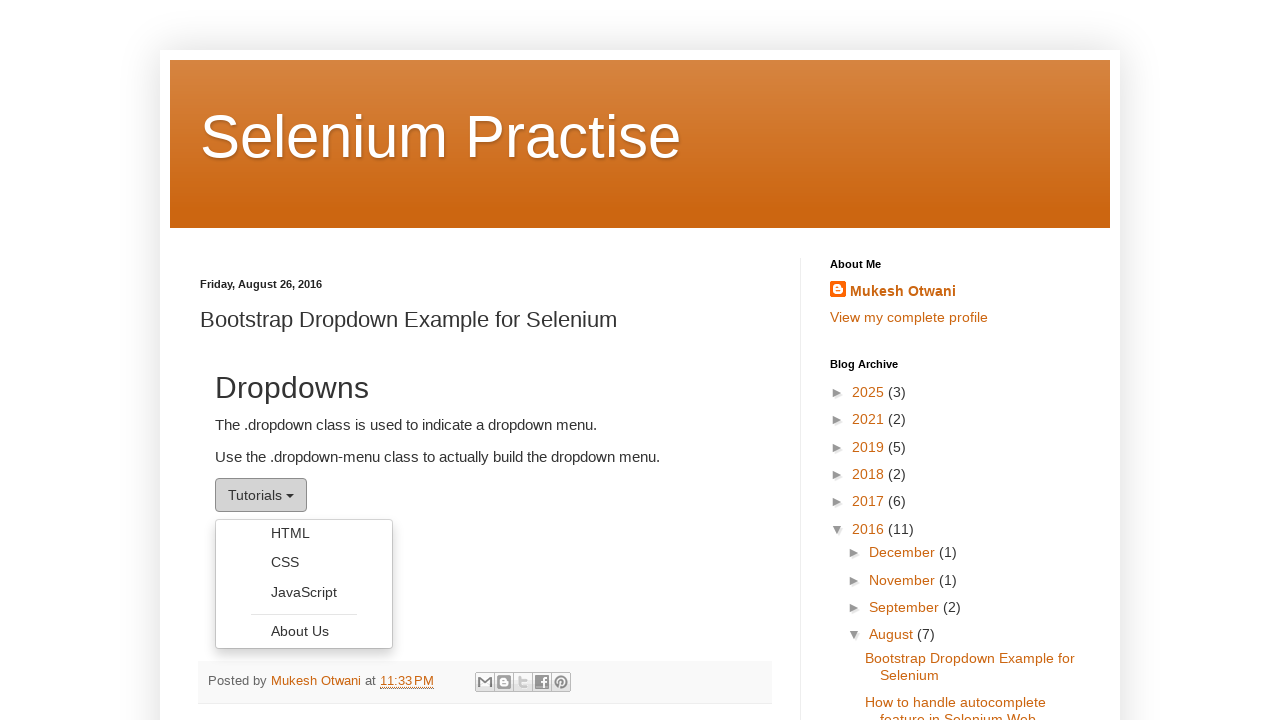

Retrieved dropdown item 2 of 4
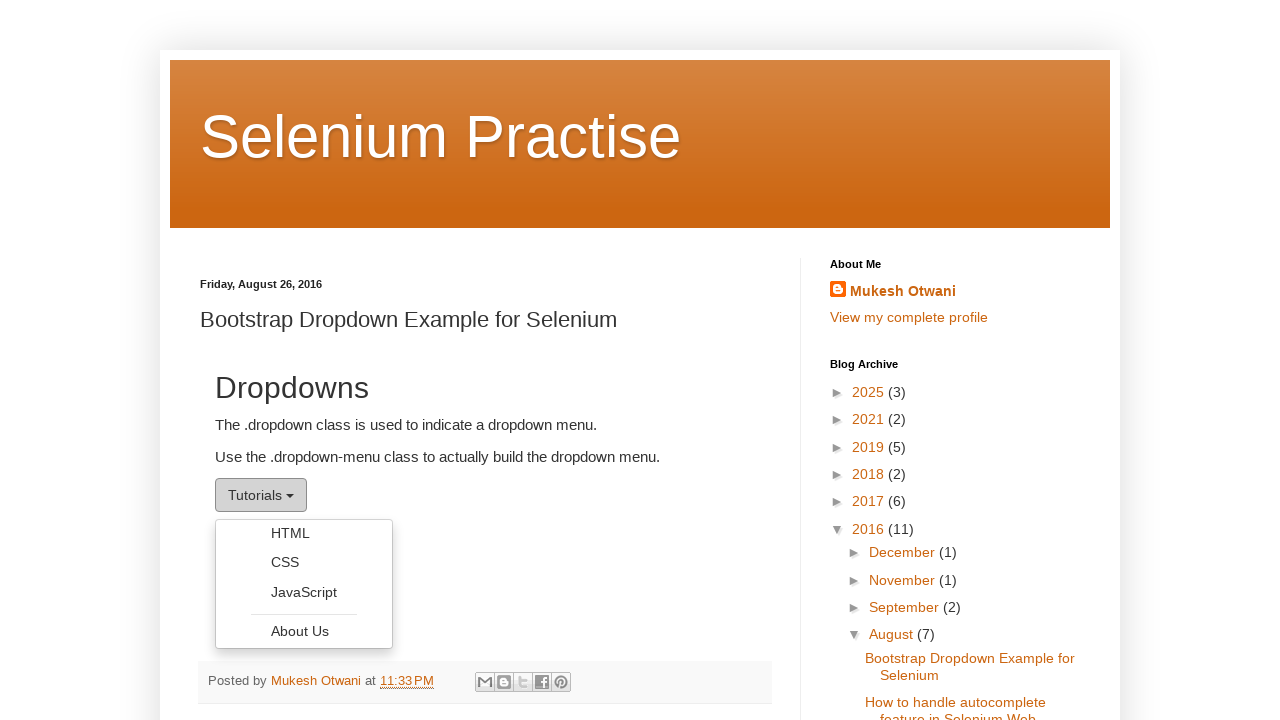

Retrieved dropdown item 3 of 4
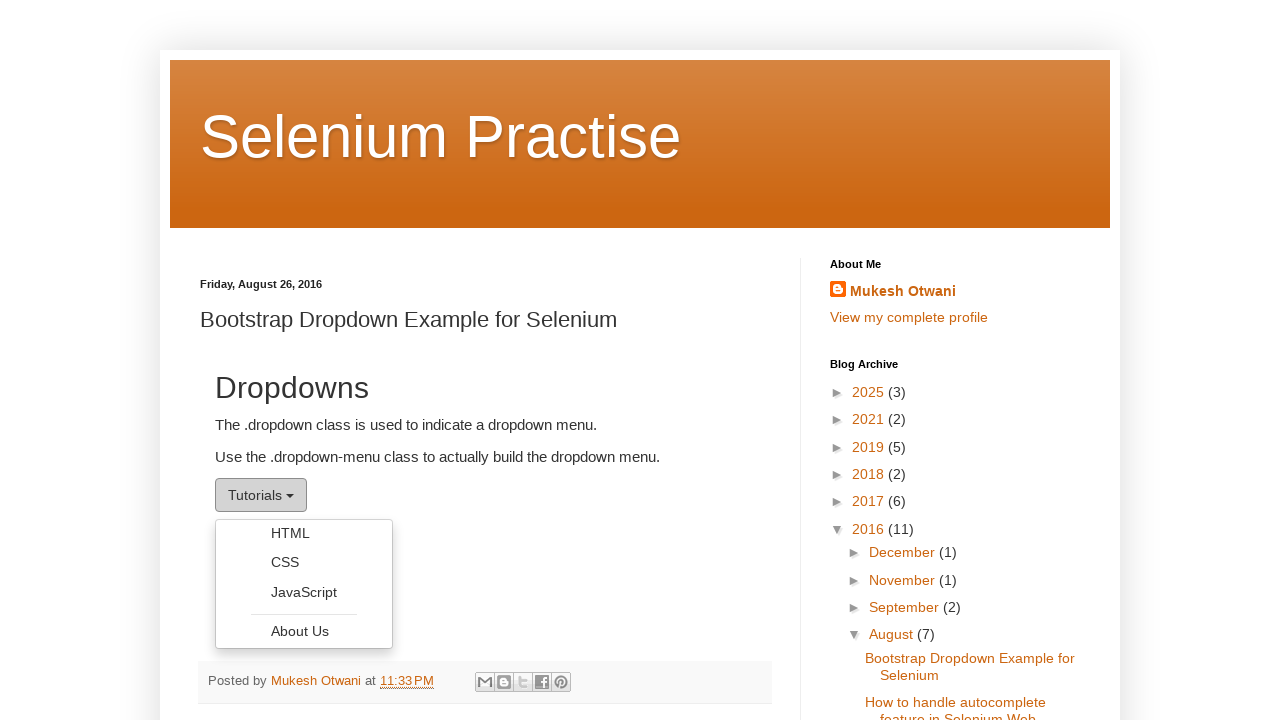

Clicked 'JavaScript' option from dropdown menu at (304, 592) on ul.dropdown-menu li a >> nth=2
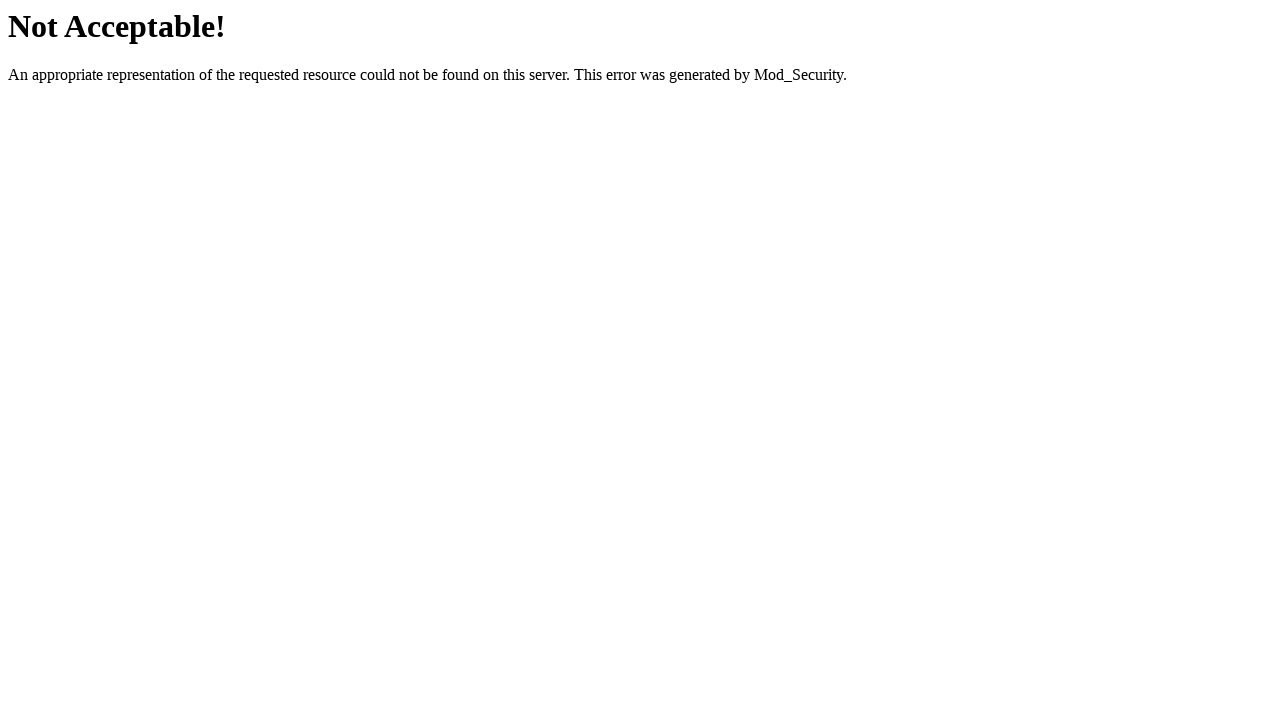

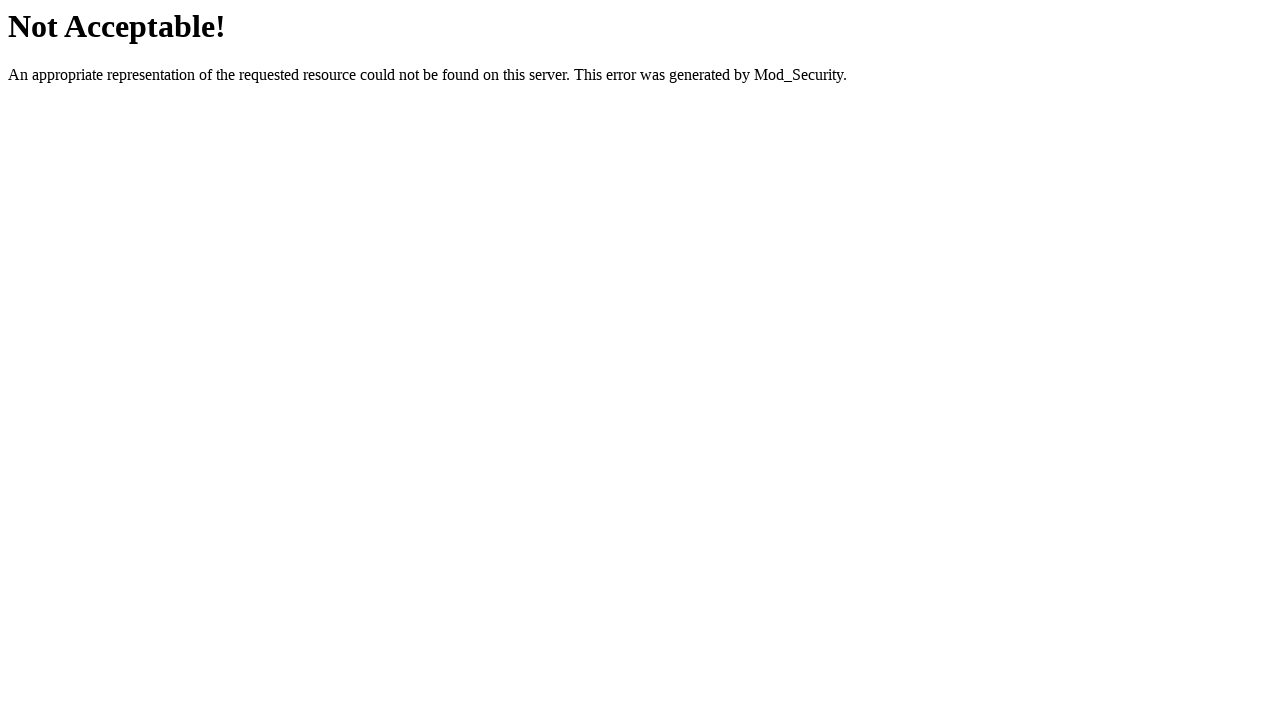